Tests double-click functionality on a button element and verifies that the correct confirmation message appears after the double-click action is performed.

Starting URL: https://demoqa.com/buttons

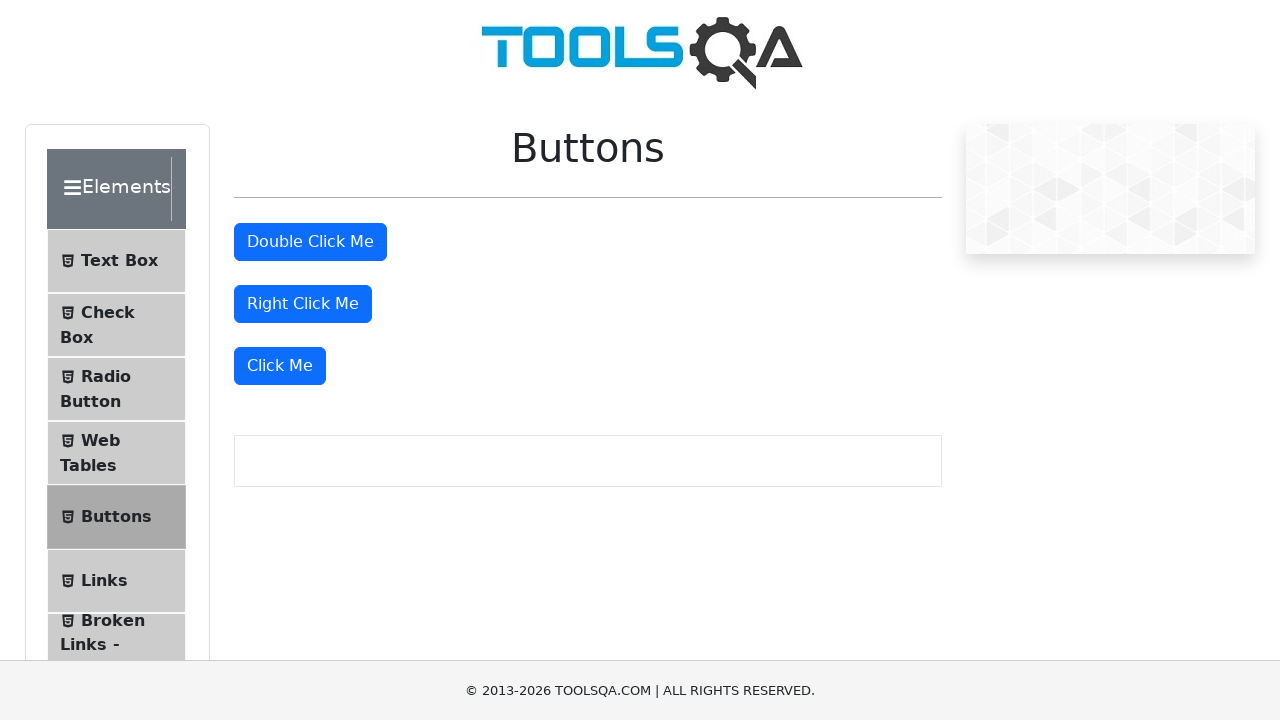

Double-clicked the double-click button at (310, 242) on button#doubleClickBtn
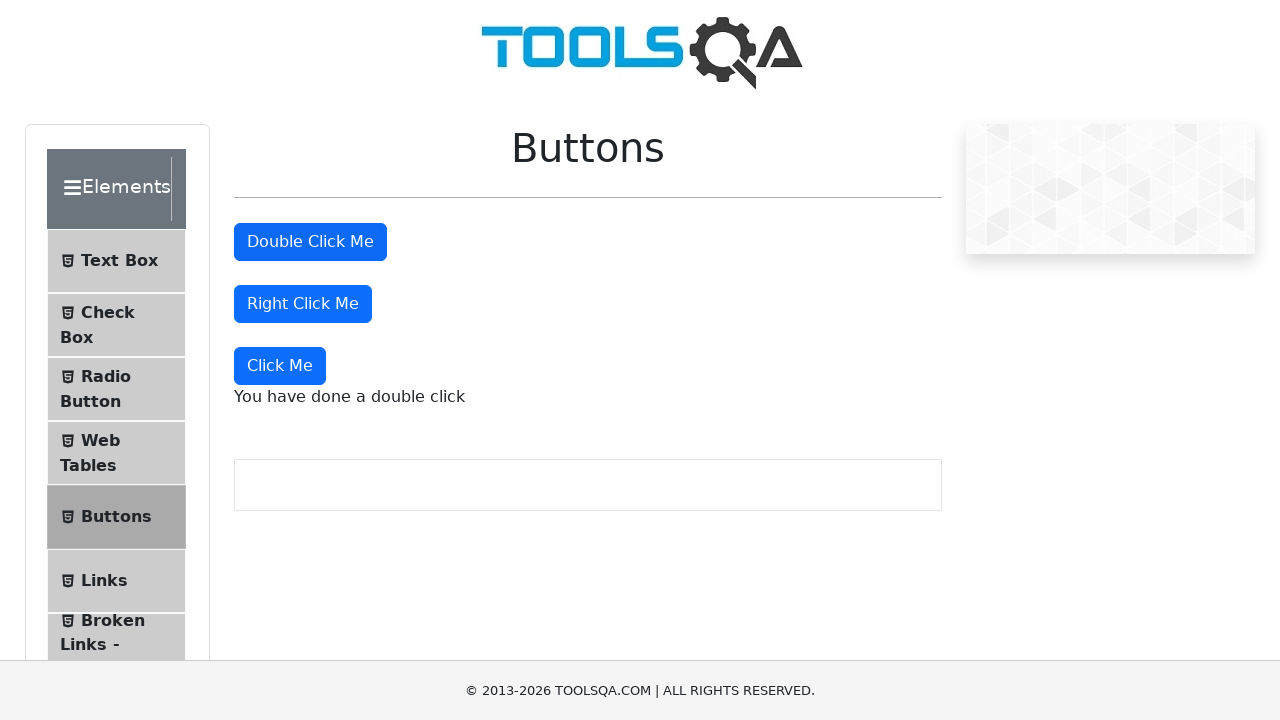

Located the confirmation message element
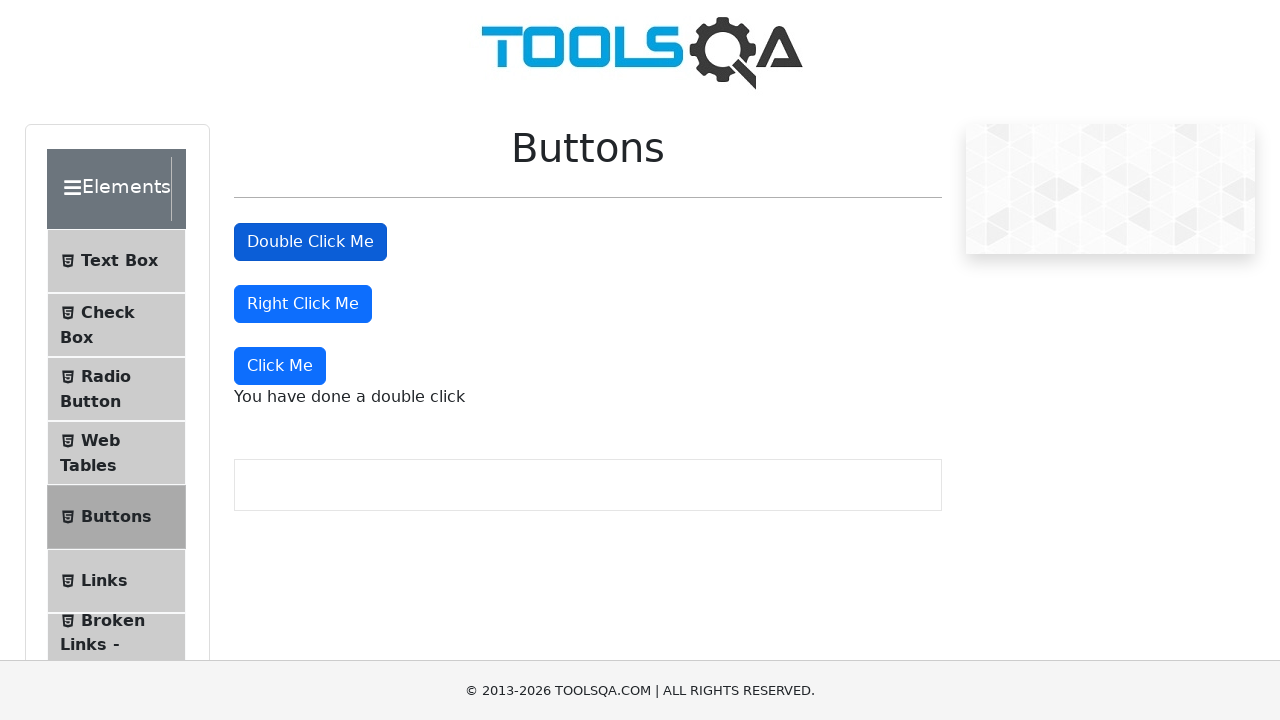

Confirmation message became visible
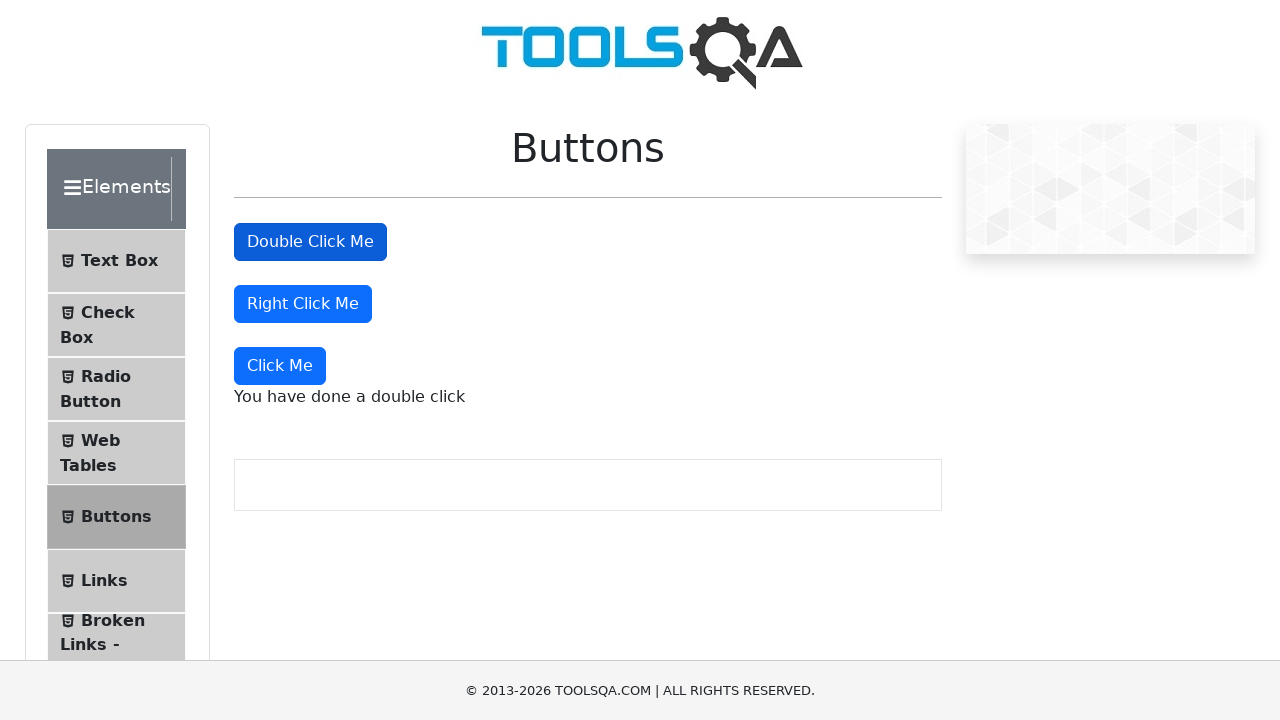

Verified confirmation message text is 'You have done a double click'
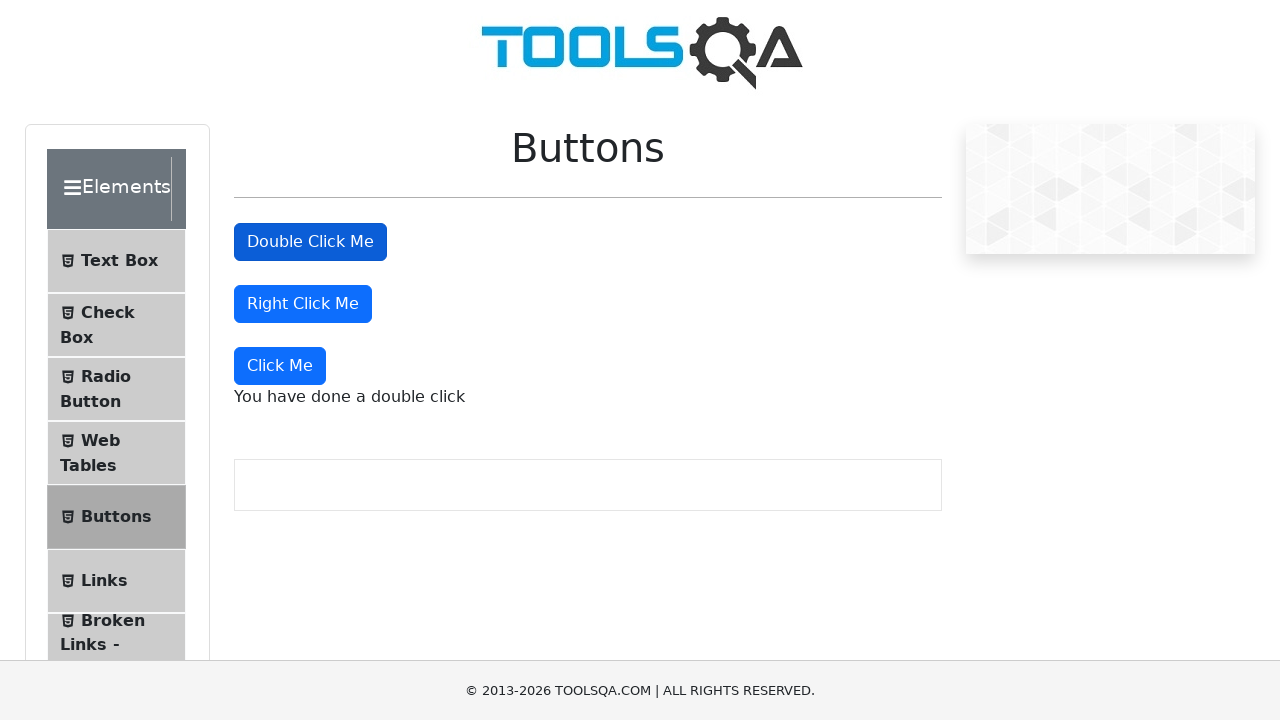

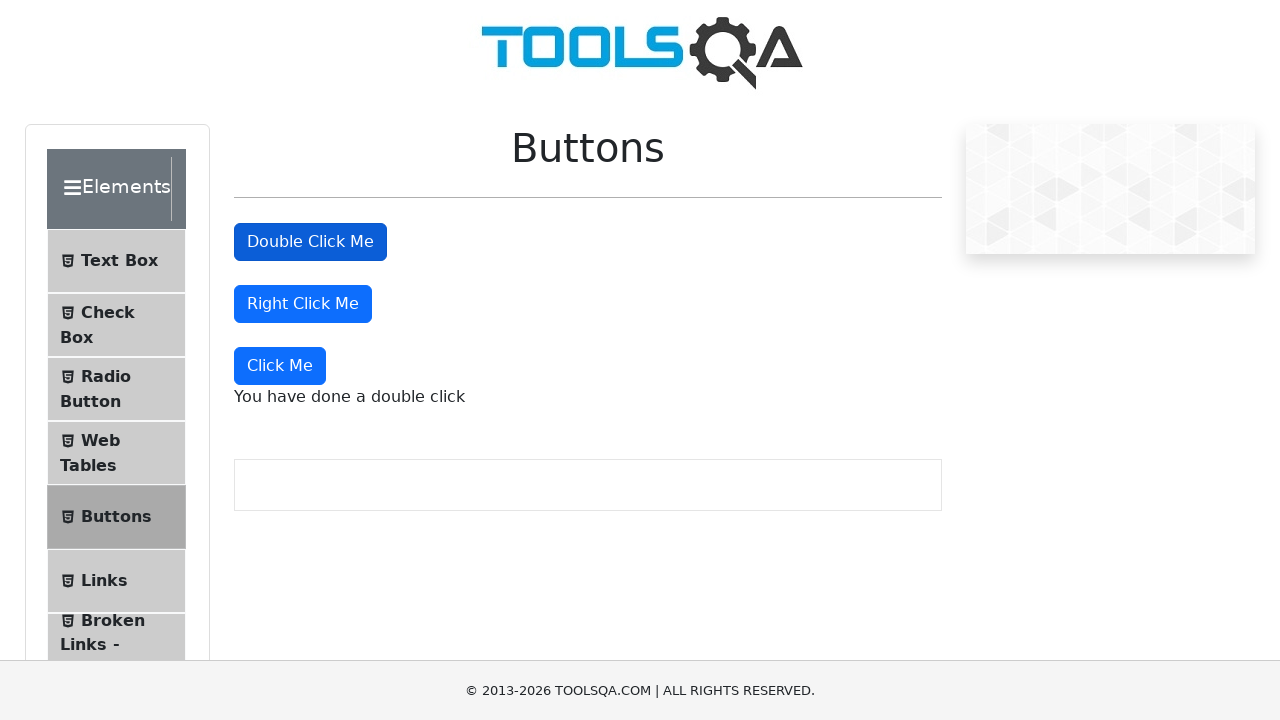